Navigates to a practice automation site, clicks on Basic Elements link, scrolls down and clicks a button that triggers an alert

Starting URL: http://automationbykrishna.com/

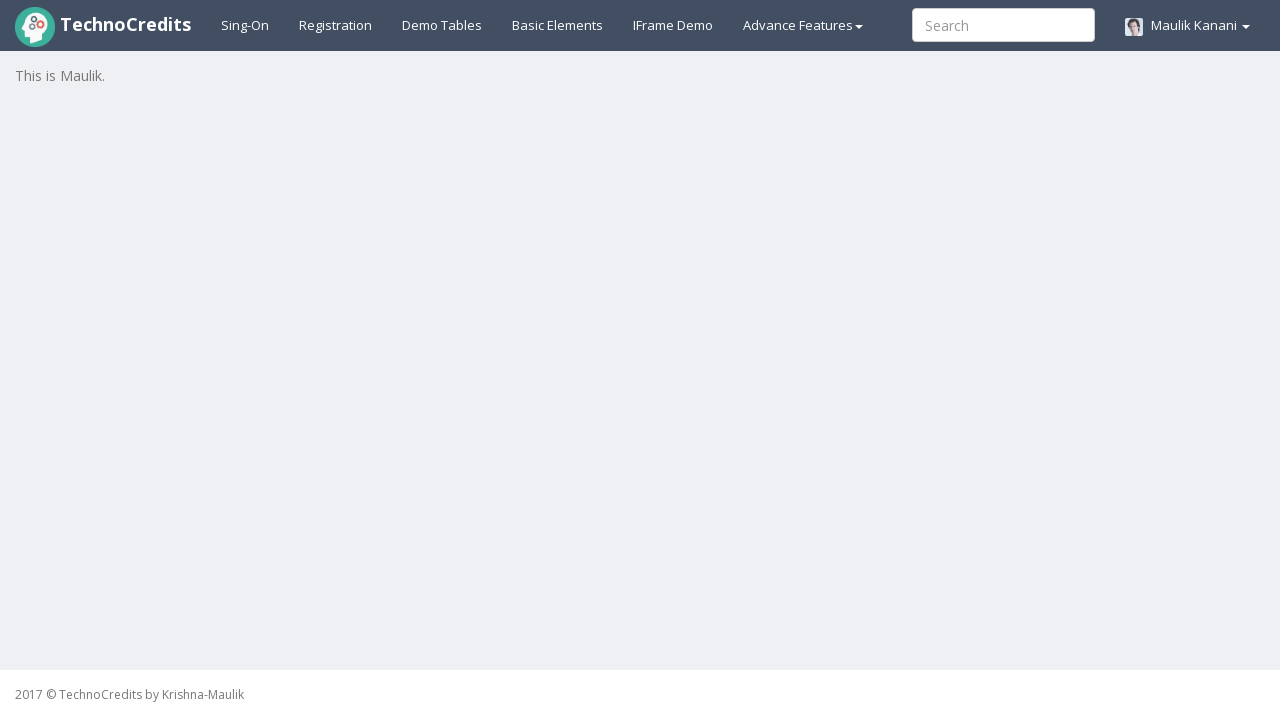

Navigated to automation practice site
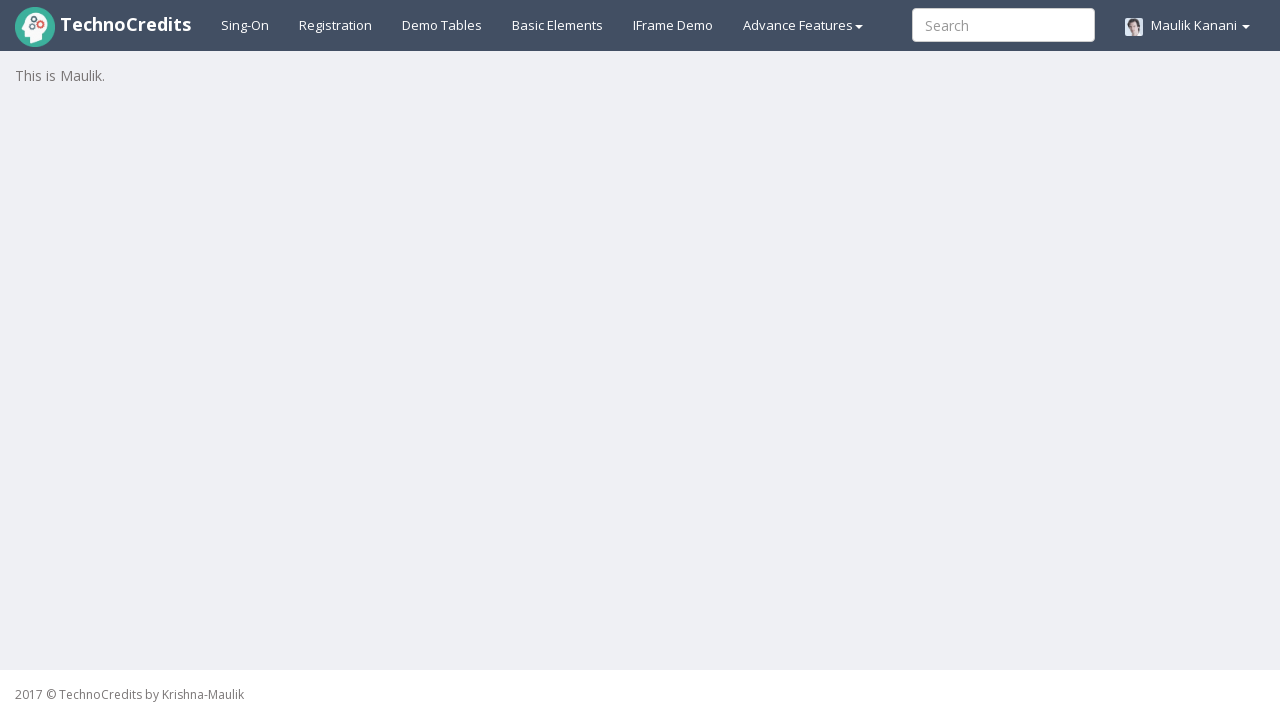

Clicked on Basic Elements link at (558, 25) on a:text('Basic Elements')
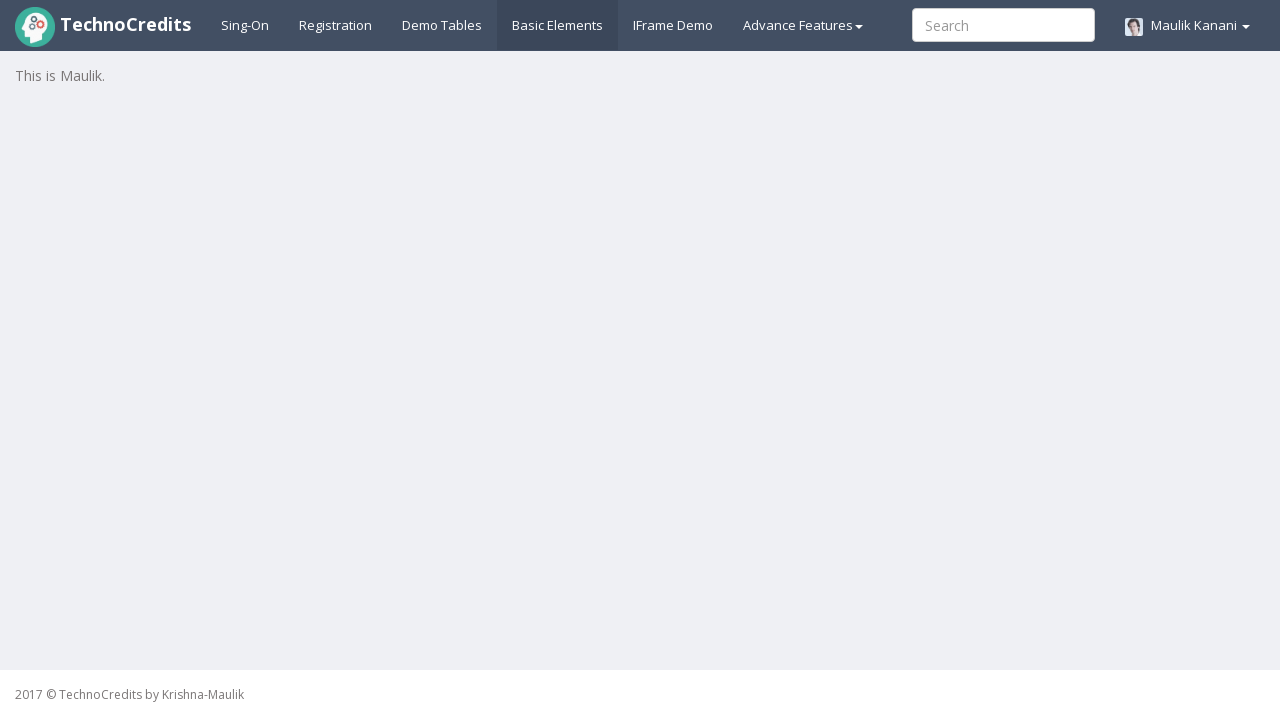

Scrolled down by 250 pixels
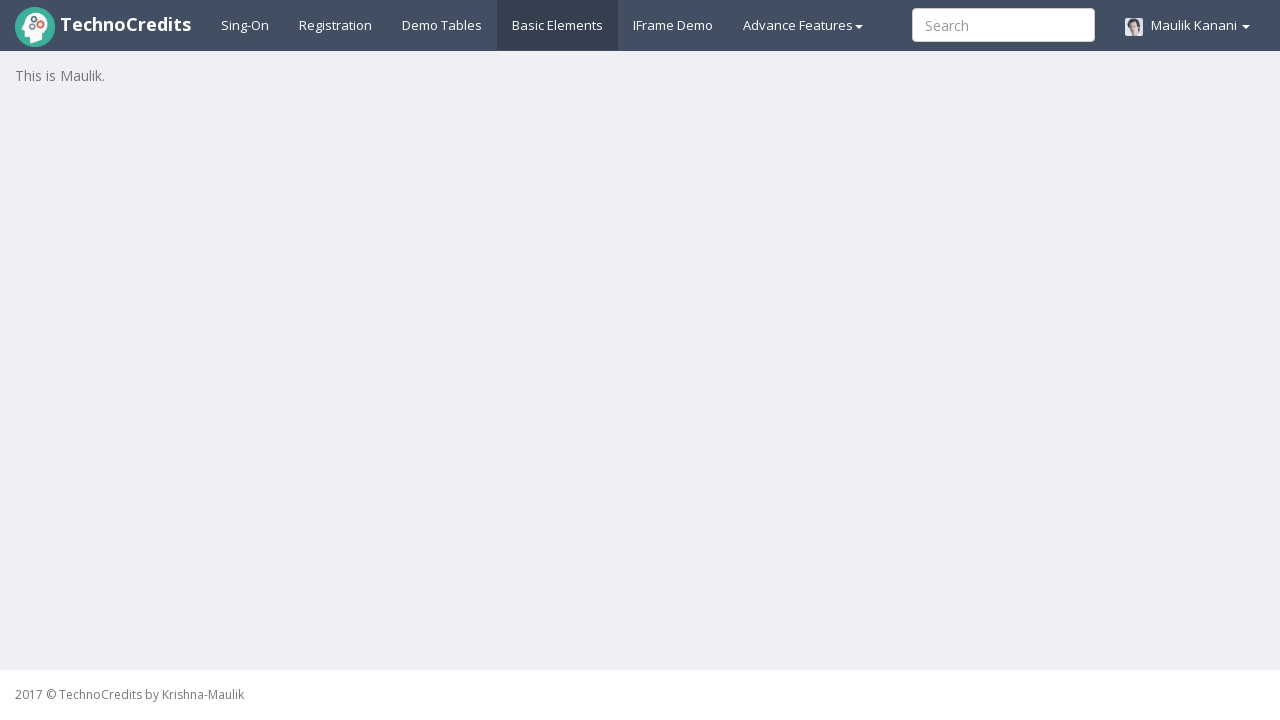

Waited for scroll animation to complete
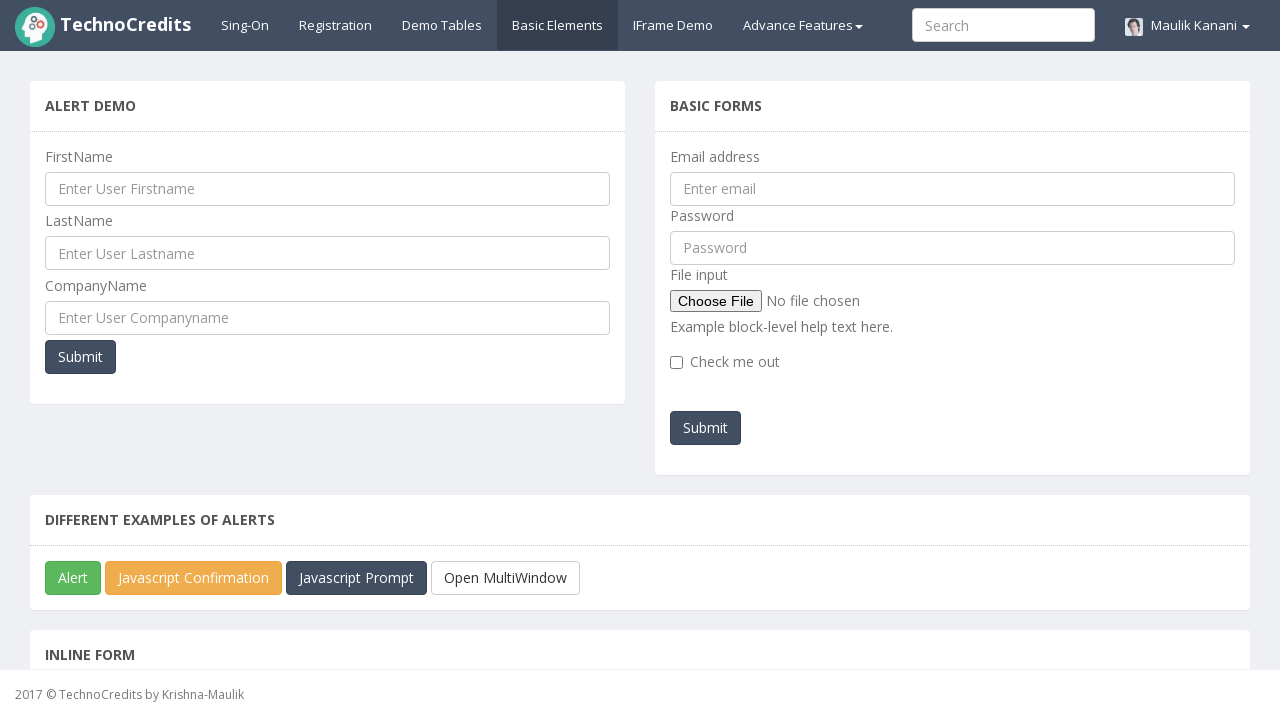

Set up alert dialog handler to accept alerts
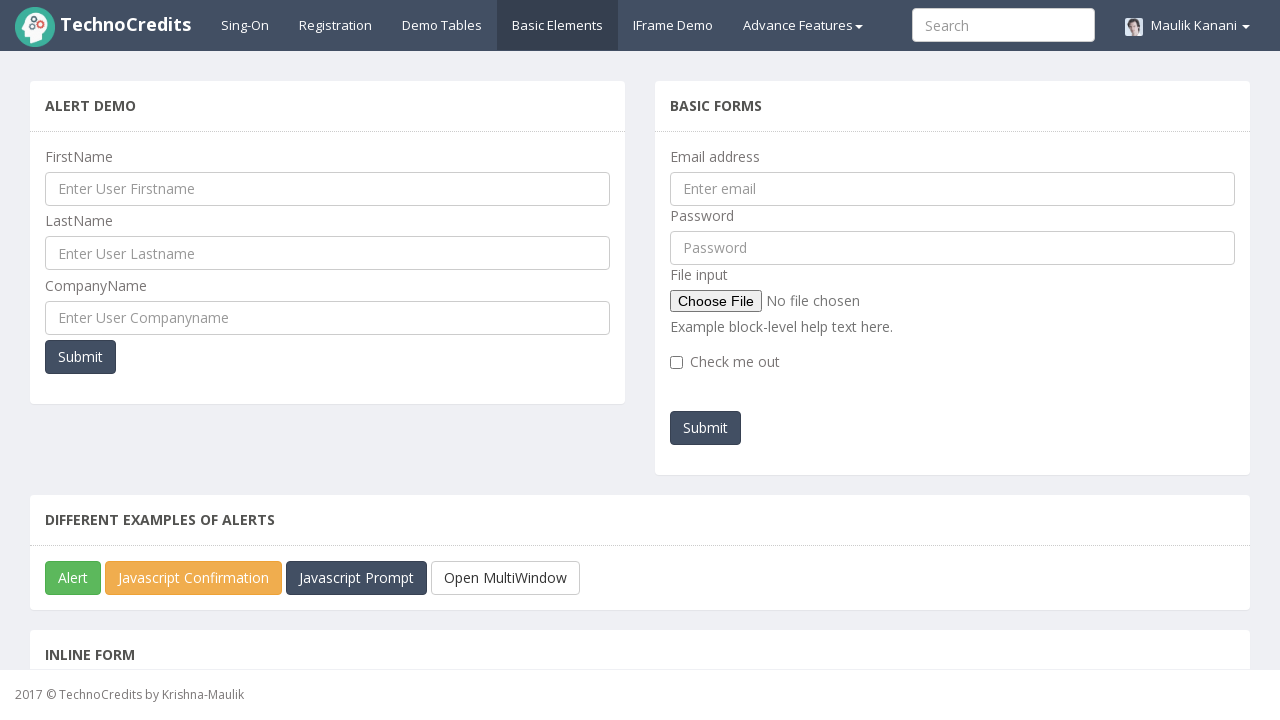

Clicked success button which triggered an alert at (73, 578) on button.btn.btn-success
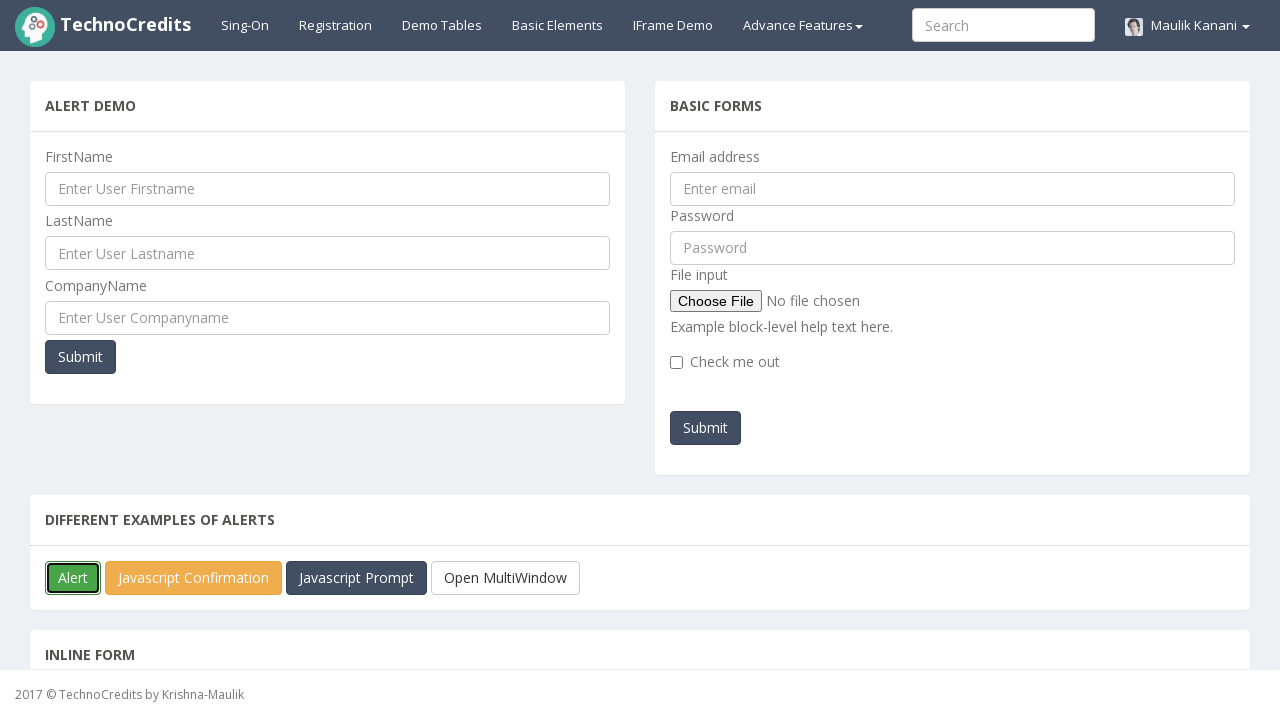

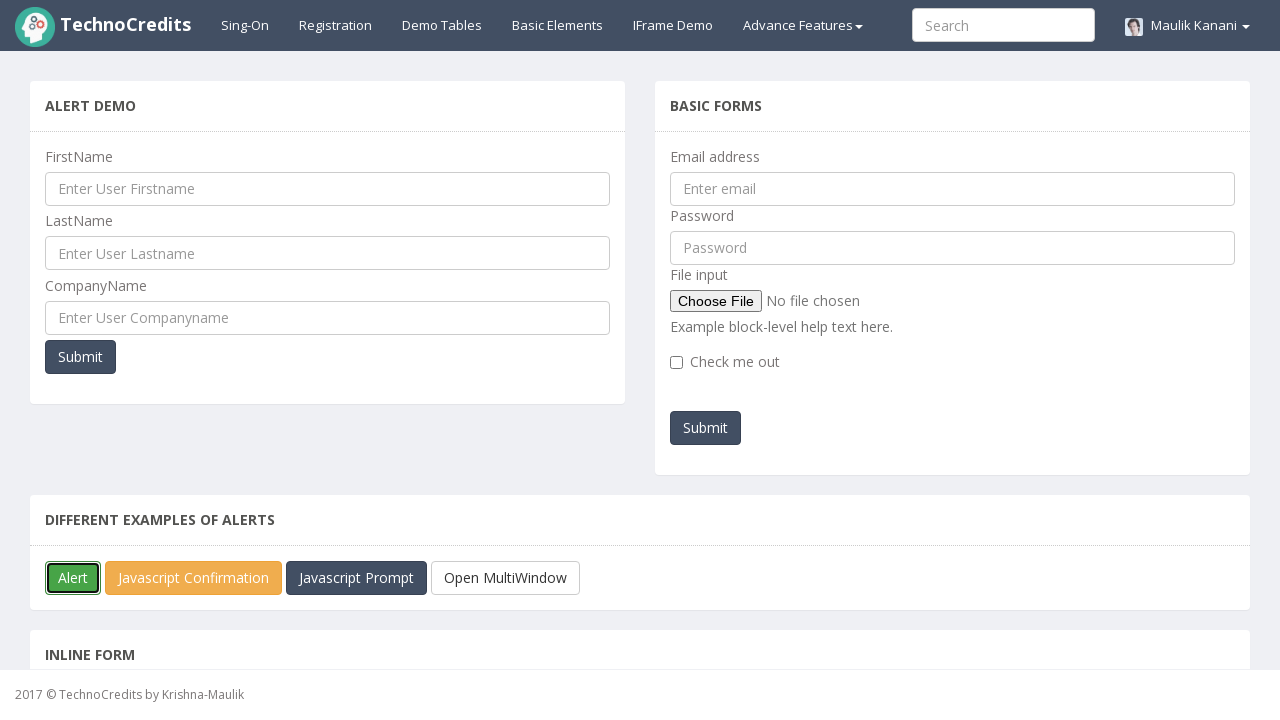